Tests e-commerce functionality by searching for products, adding items to cart, and attempting to place an order, verifying that an error appears when terms and conditions are not accepted.

Starting URL: https://rahulshettyacademy.com/seleniumPractise/#/

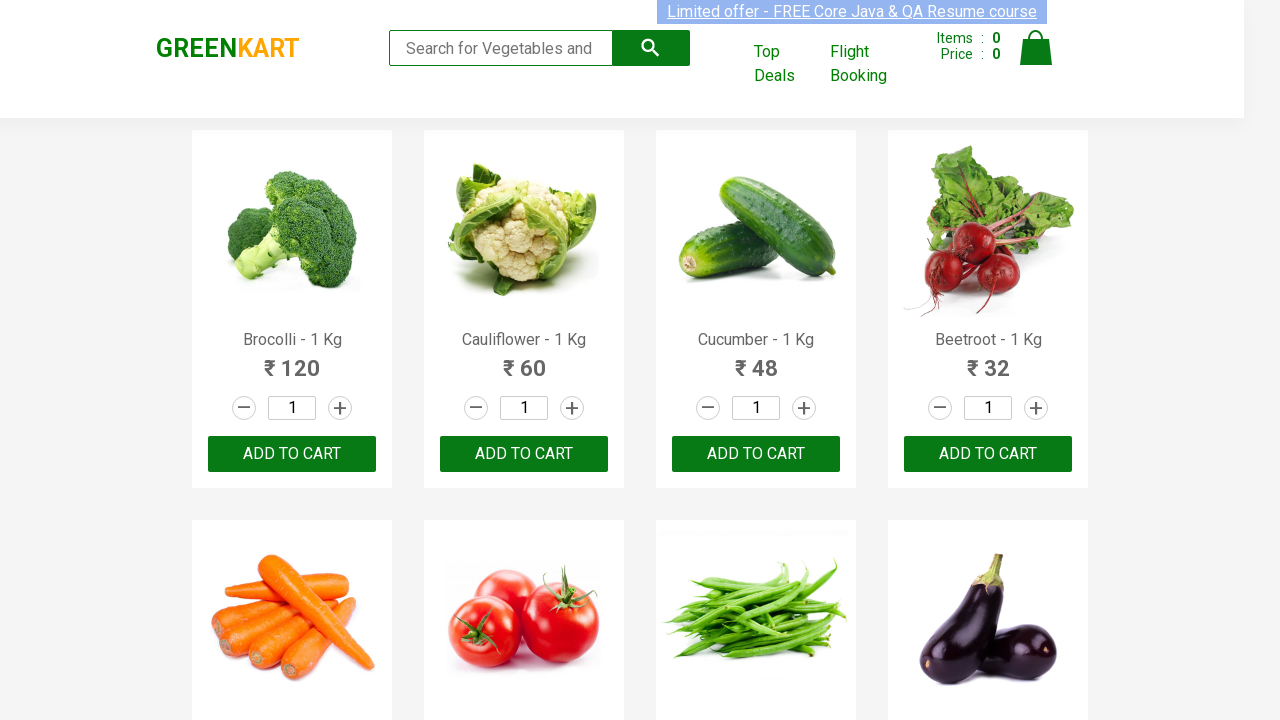

Filled search field with 'ca' to search for products on .search-keyword
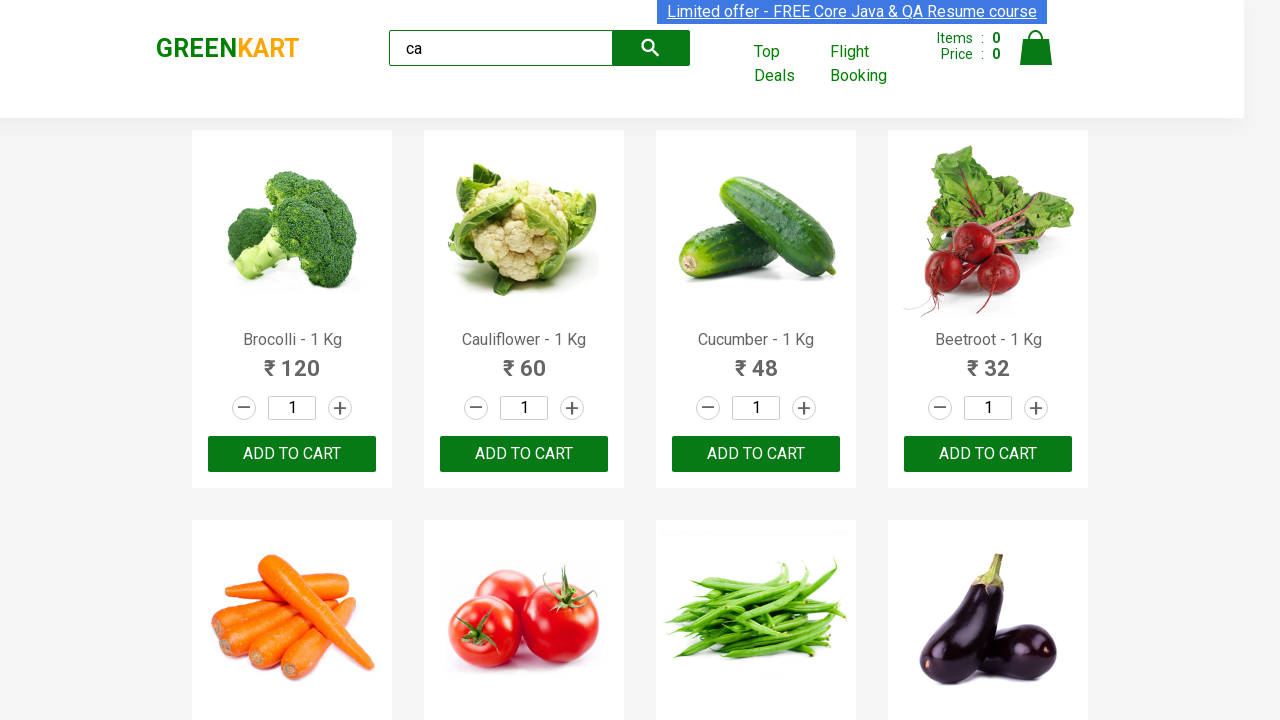

Waited for products to load and become visible
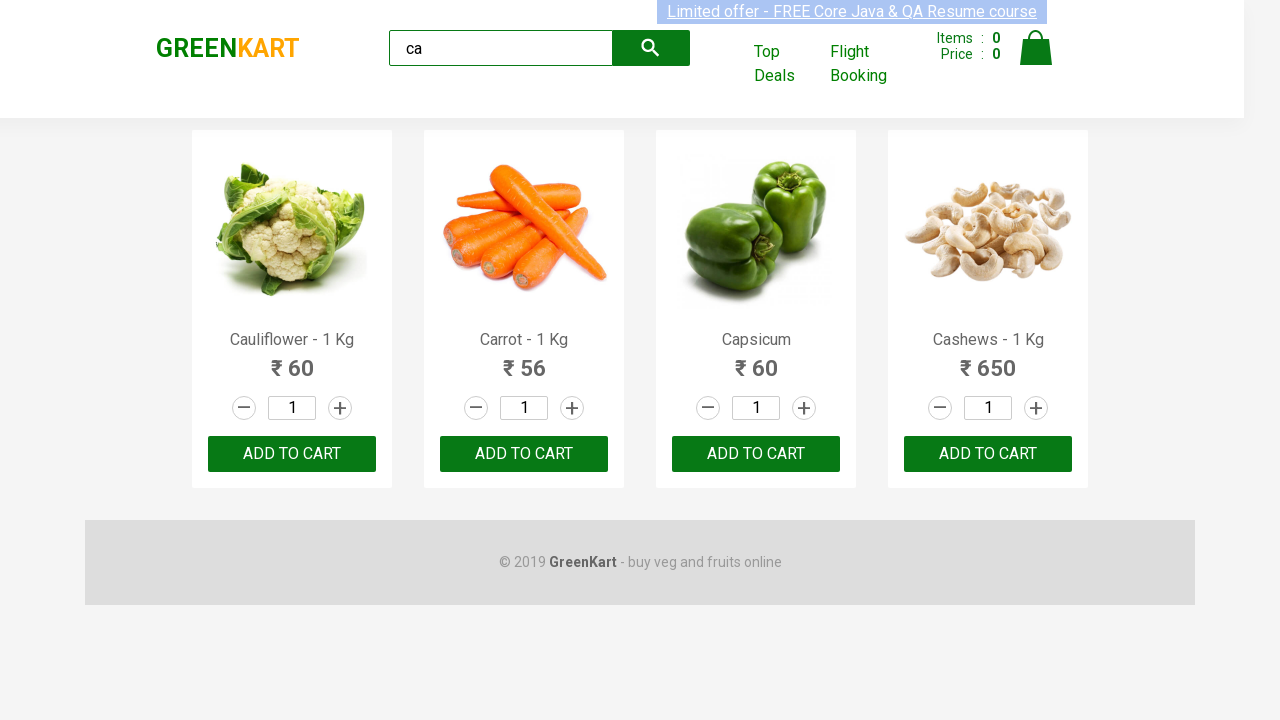

Clicked add to cart button on the third visible product at (756, 454) on .products:visible .product:visible >> nth=2 >> button[type=button]
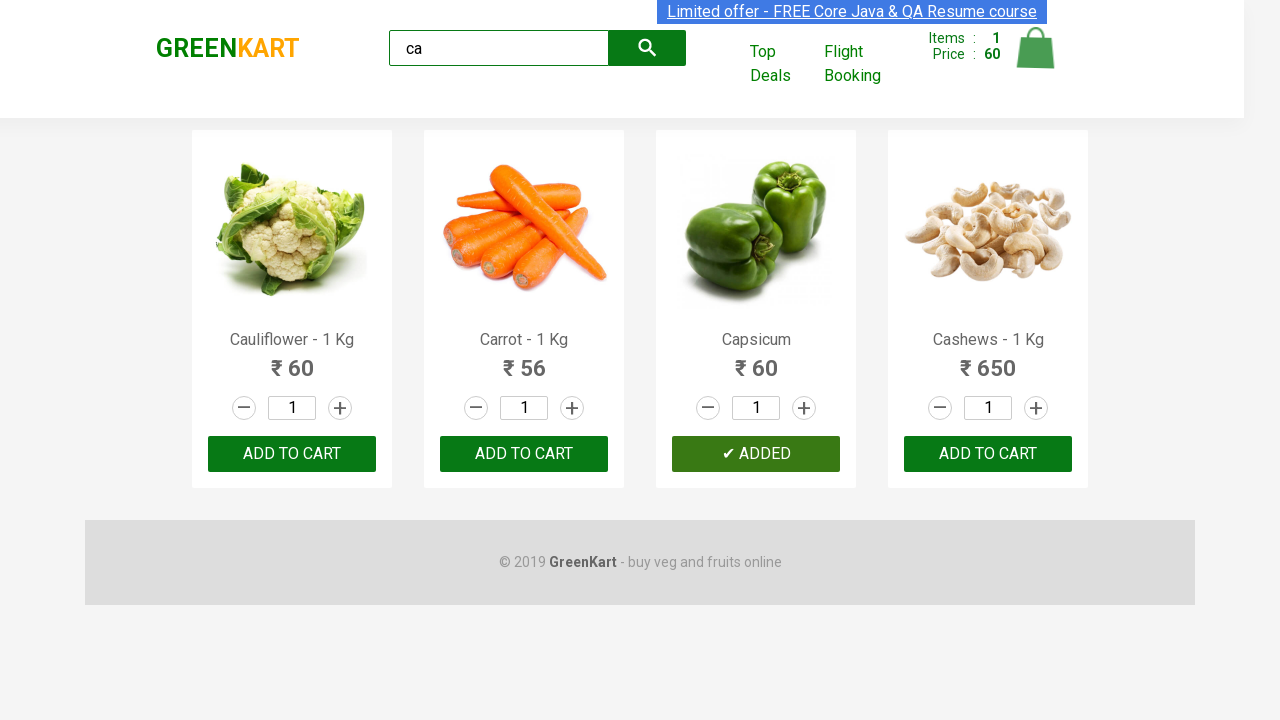

Found and clicked add to cart for Cashews product at index 3 at (988, 454) on .products:visible .product:visible >> nth=3 >> button[type=button]
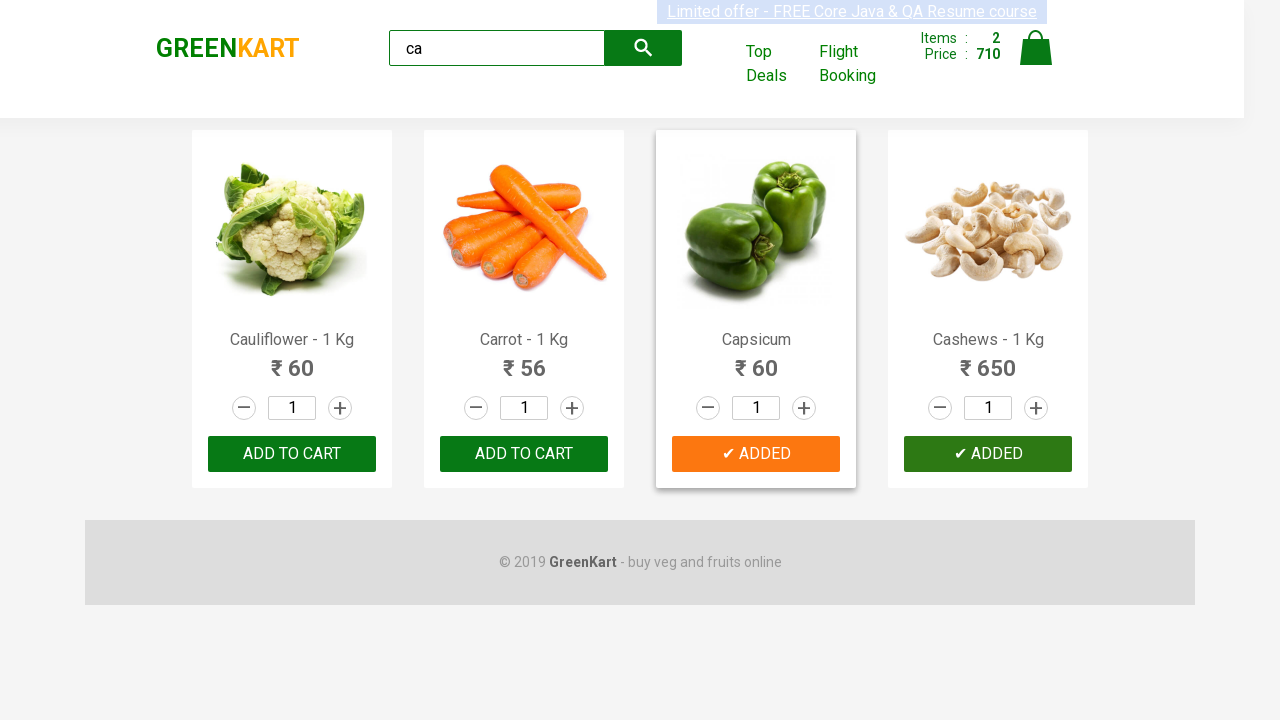

Clicked on cart icon to view shopping cart at (1036, 48) on img[alt=Cart]
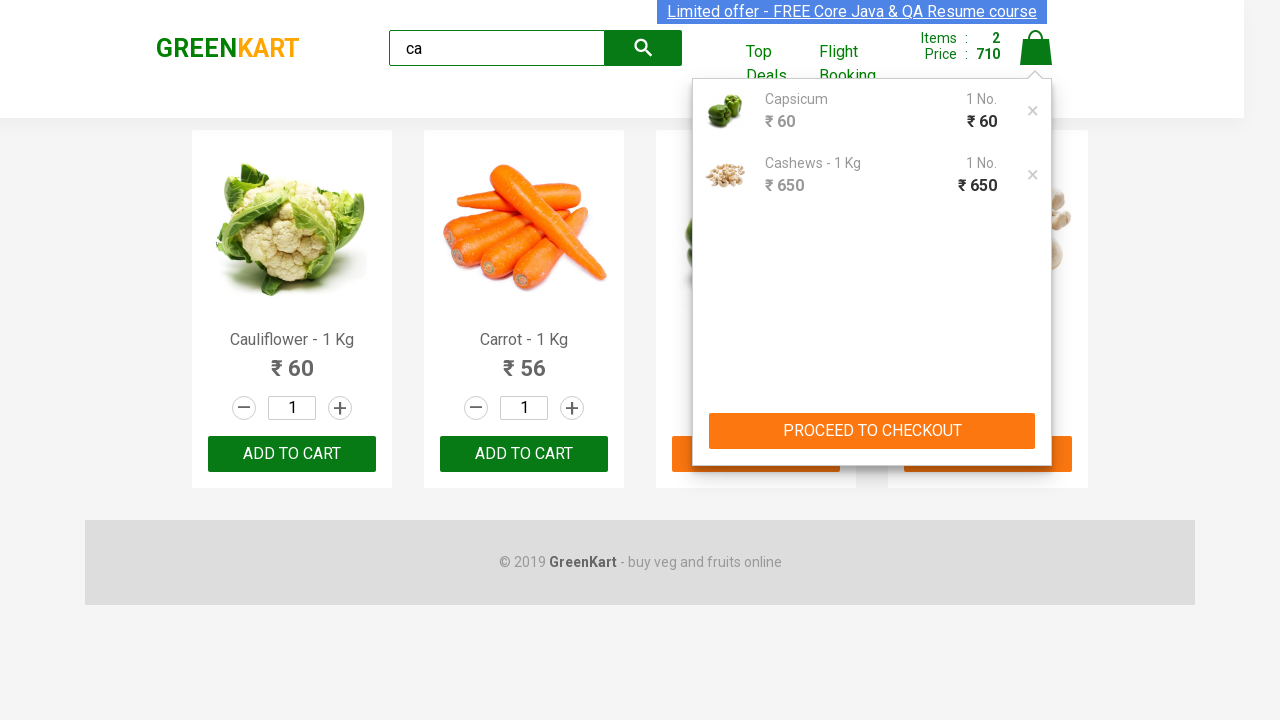

Clicked 'PROCEED TO CHECKOUT' button at (872, 431) on text=PROCEED TO CHECKOUT
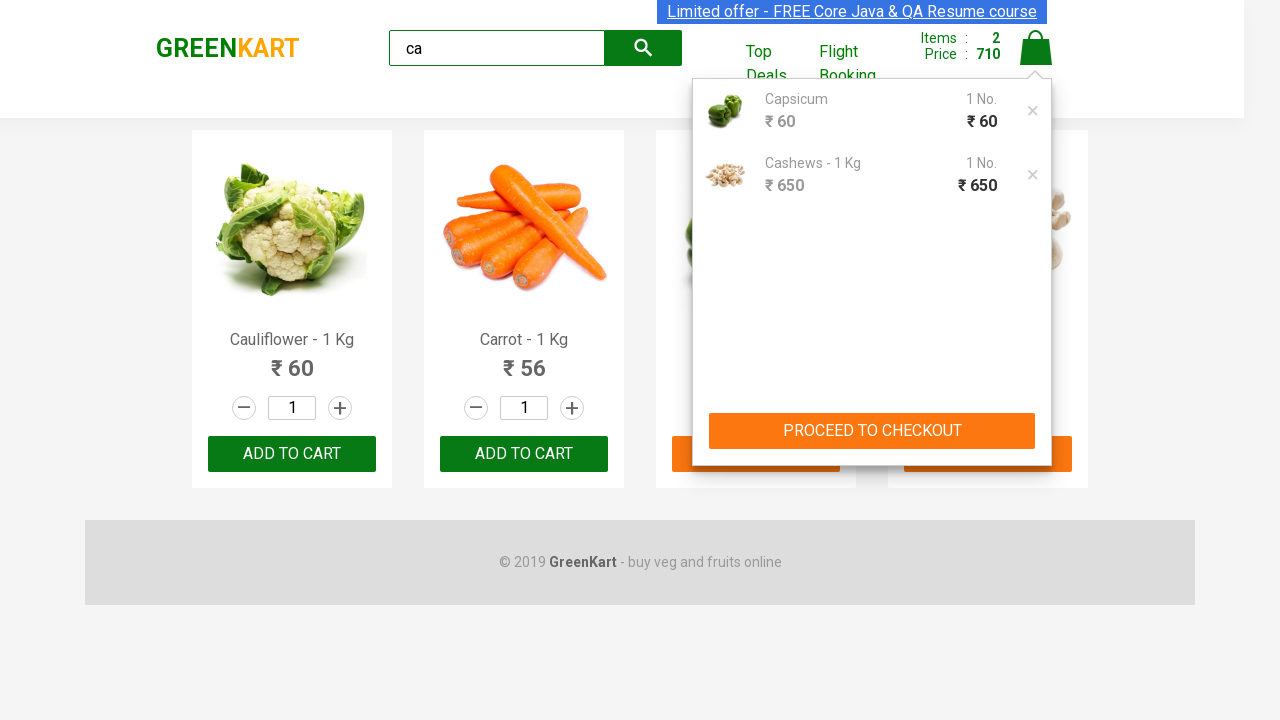

Clicked 'Place Order' button at (1036, 491) on text=Place Order
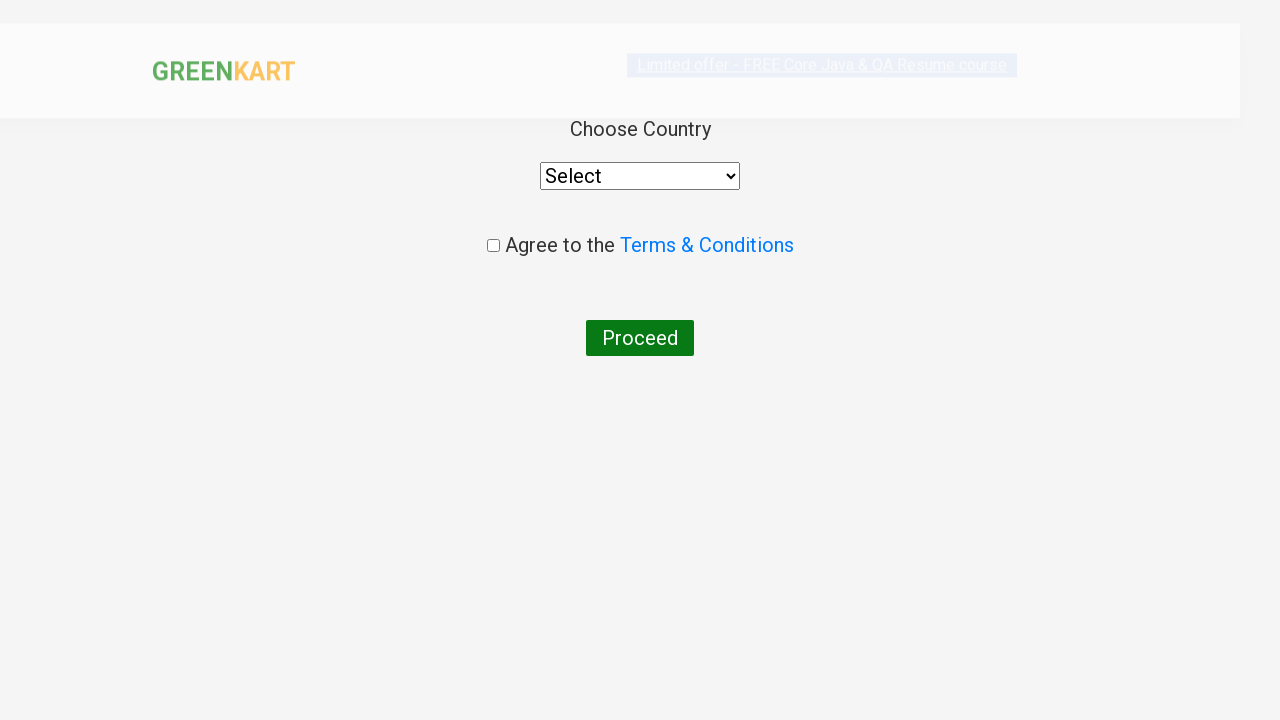

Clicked 'Proceed' button at (640, 338) on text=Proceed
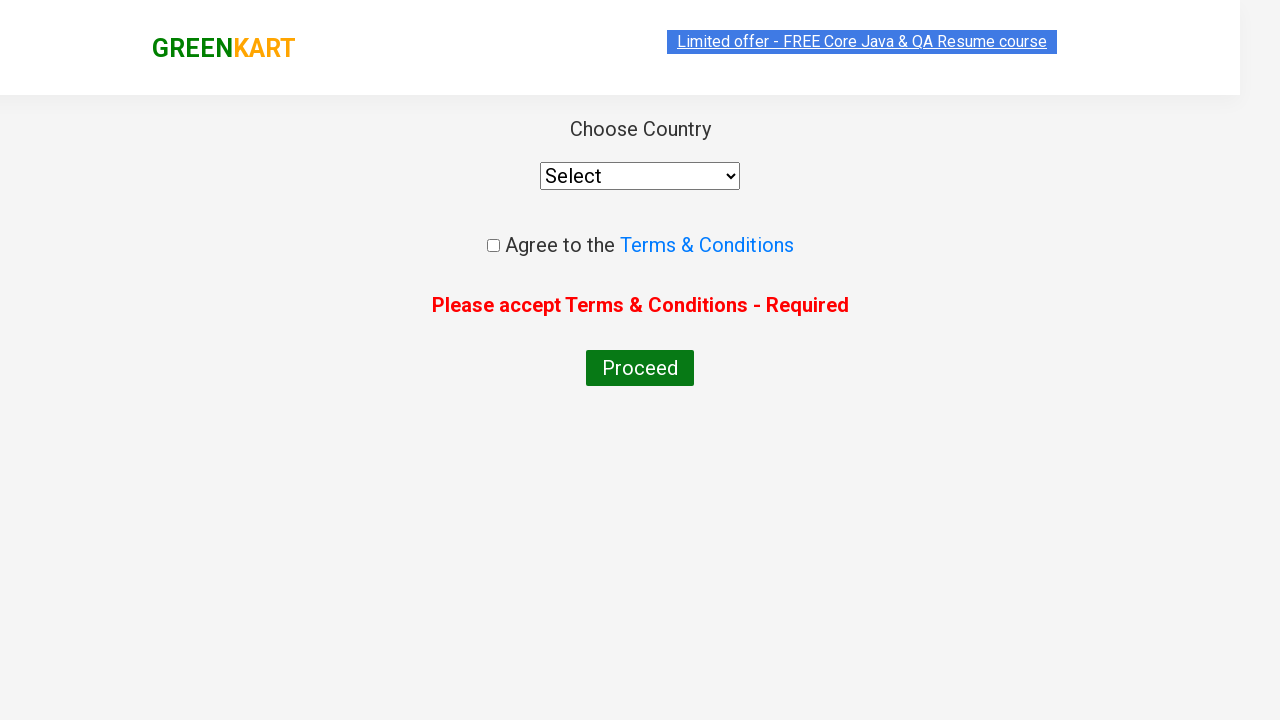

Error alert appeared - Terms & Conditions not accepted as expected
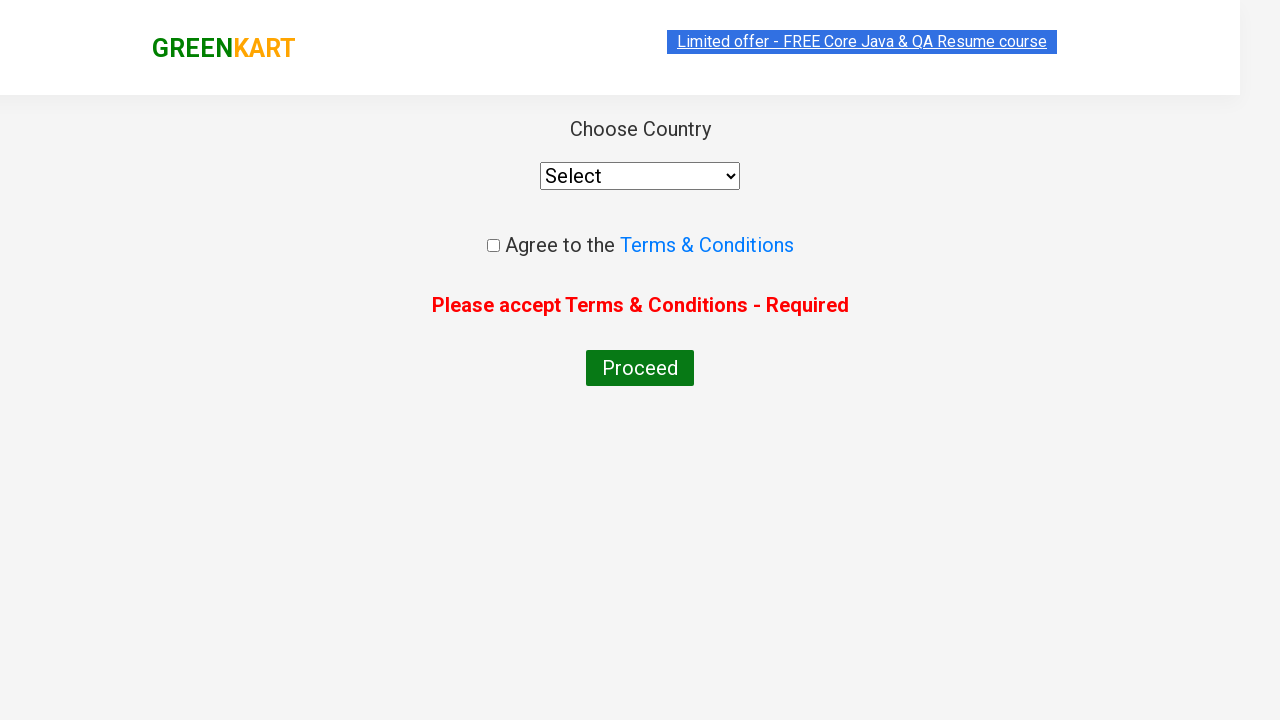

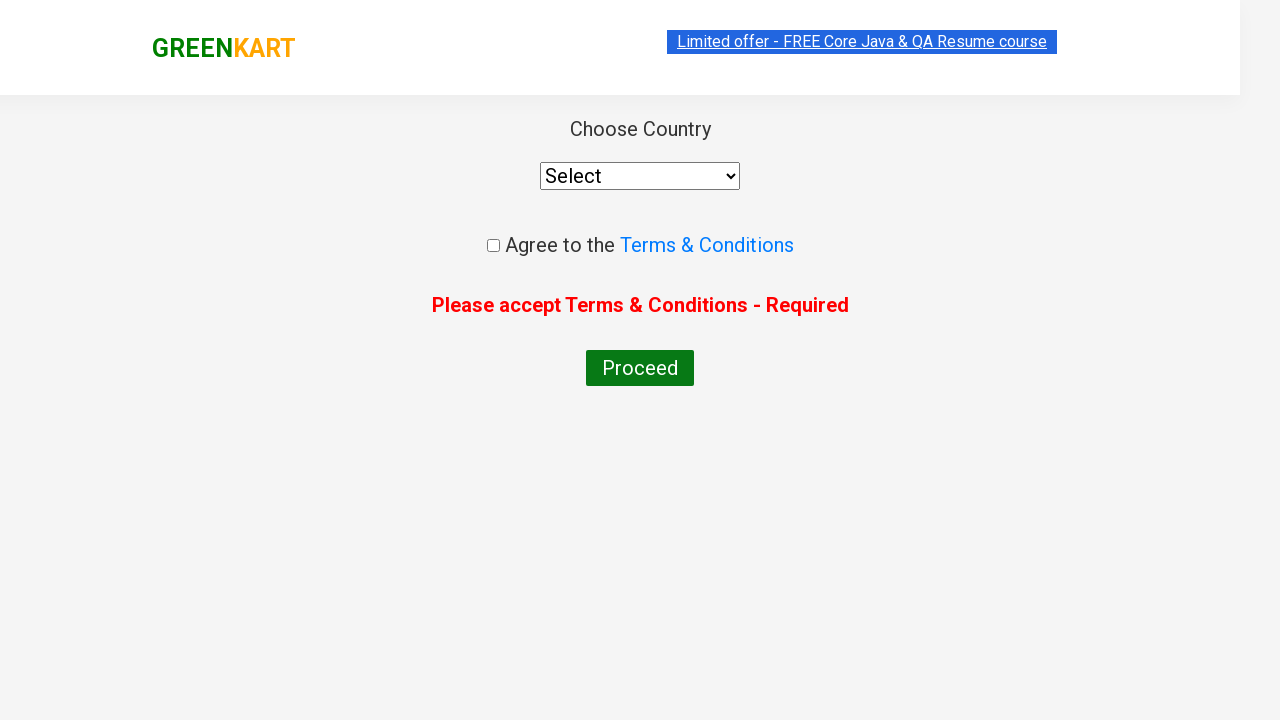